Tests successful registration by filling all required fields with valid data

Starting URL: https://www.sharelane.com/cgi-bin/register.py?page=1&zip_code=234534

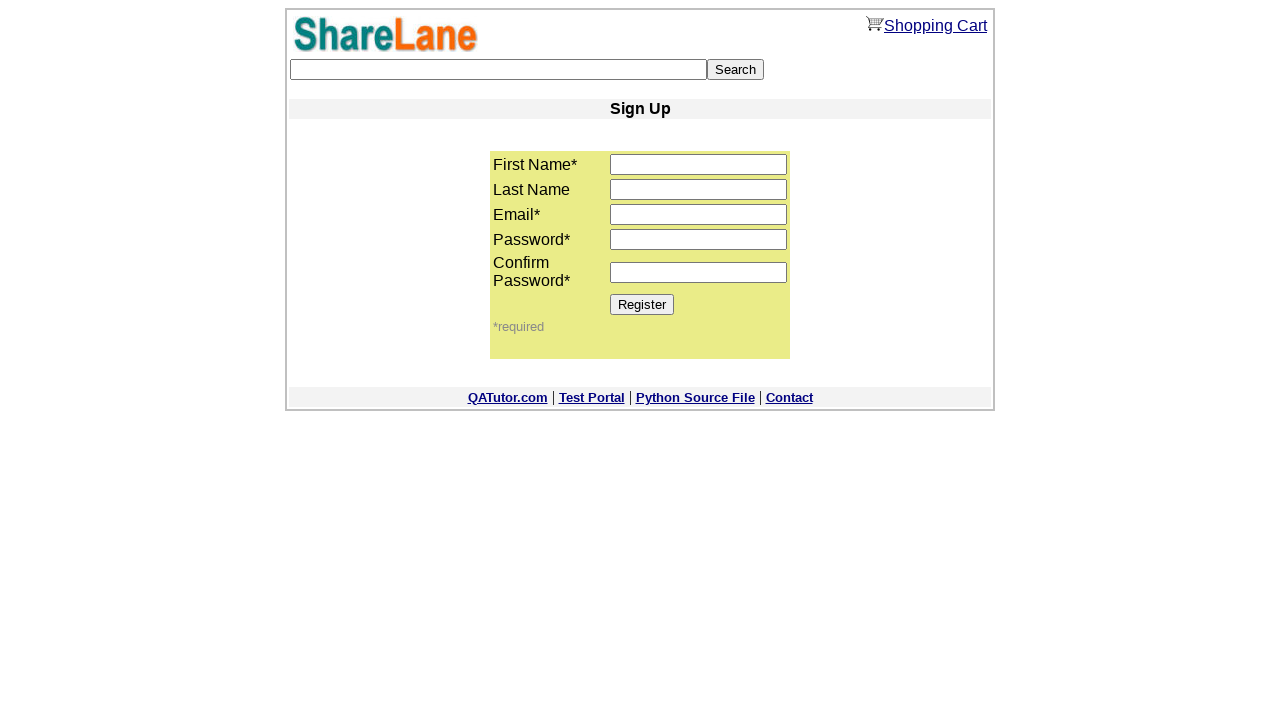

Filled first name field with 'dshgfh' on input[name='first_name']
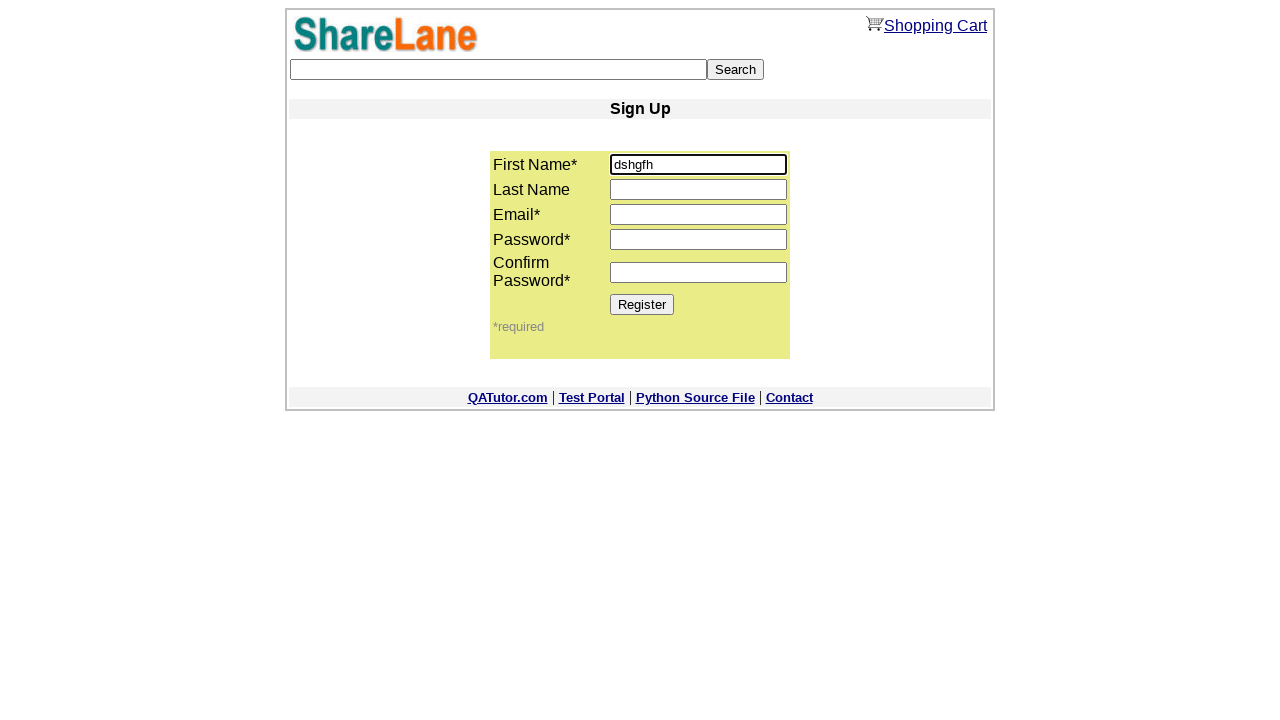

Filled last name field with 'dfjydhj' on input[name='last_name']
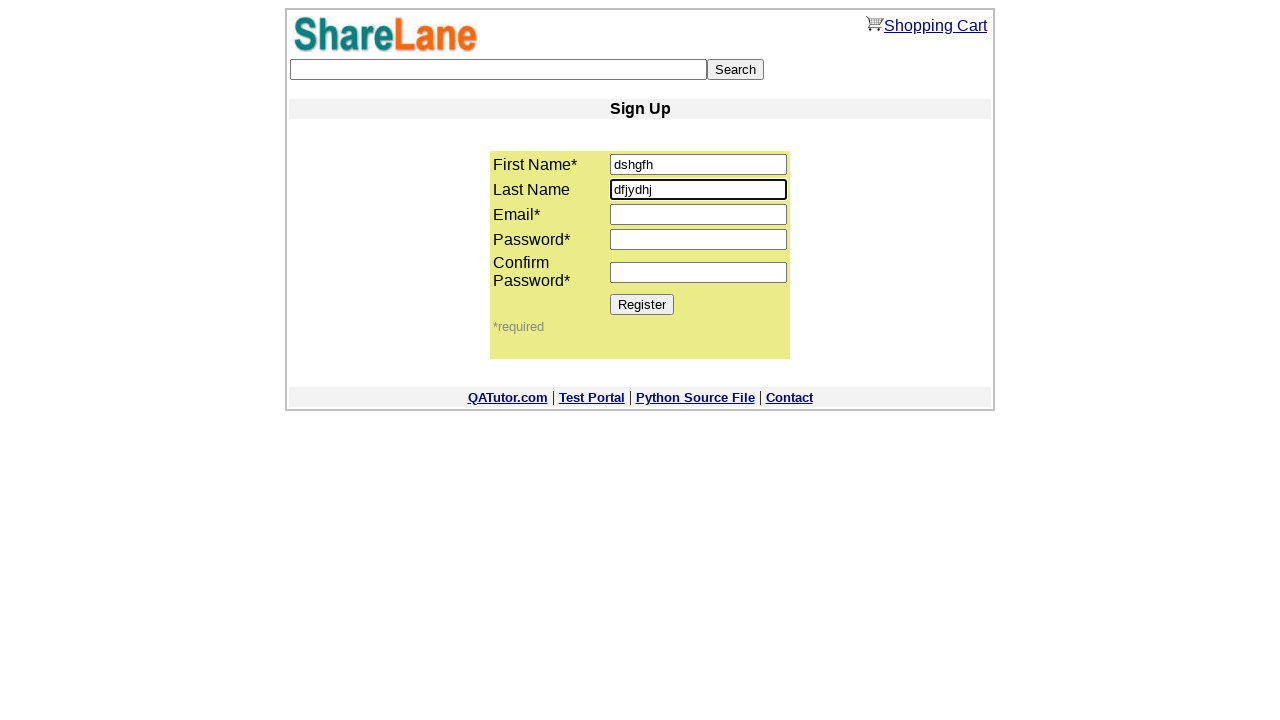

Filled email field with 'testuser@example.com' on input[name='email']
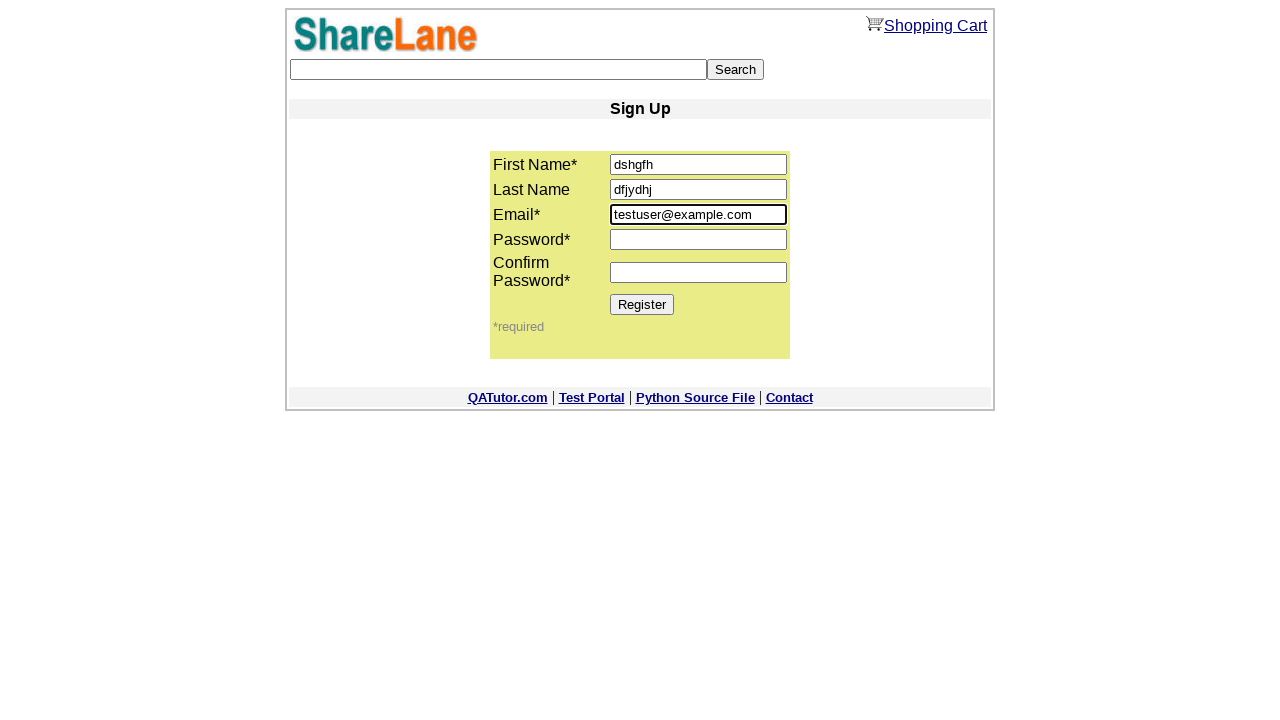

Filled password field with '243533' on input[name='password1']
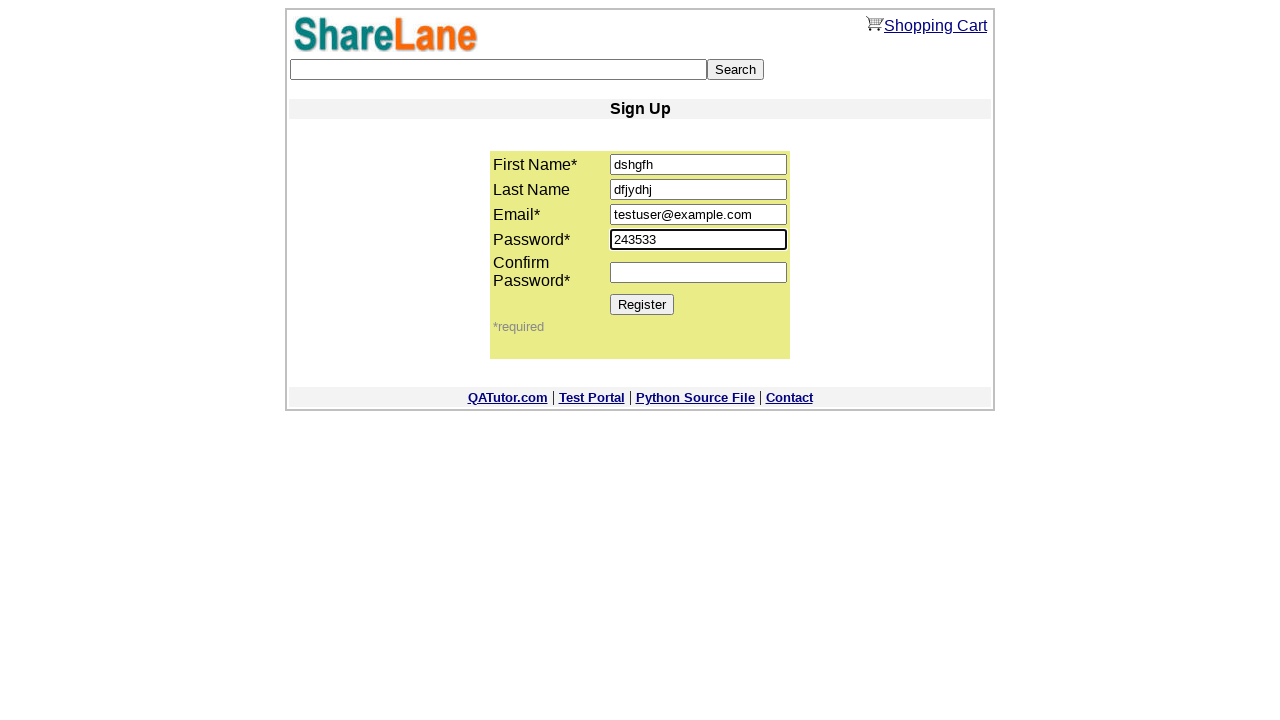

Filled password confirmation field with '243533' on input[name='password2']
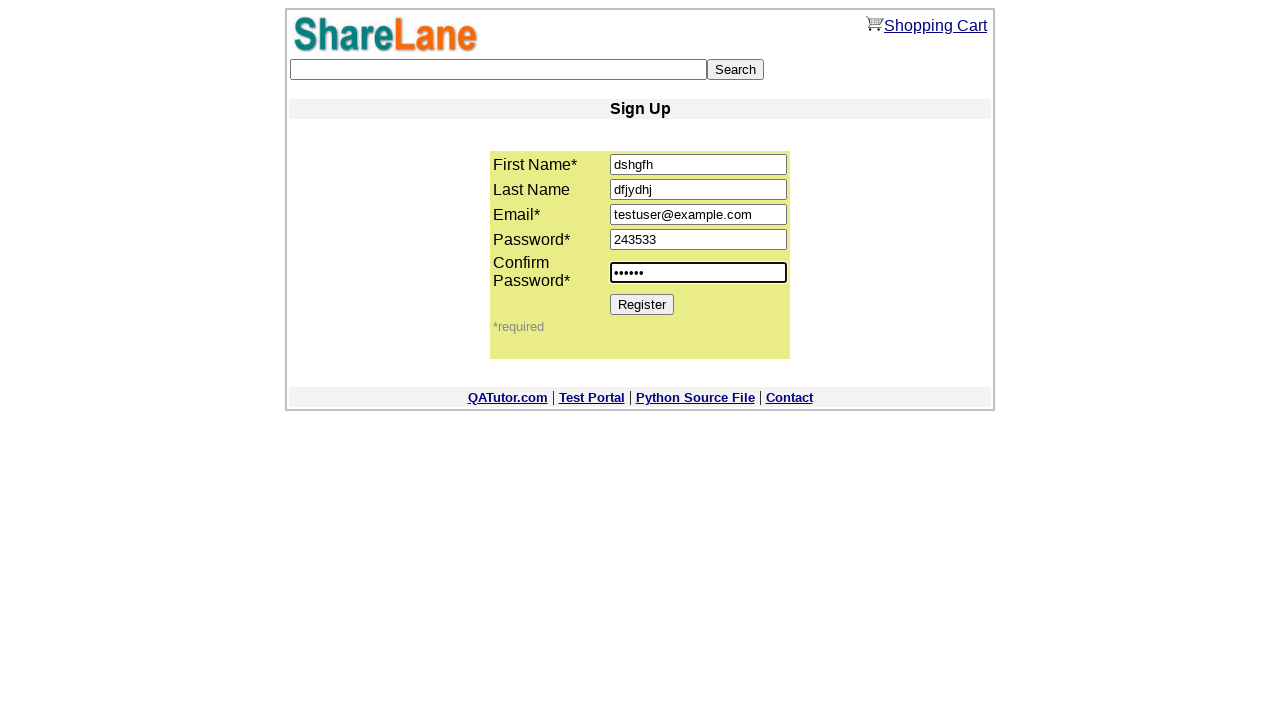

Clicked Register button to submit form at (642, 304) on input[value='Register']
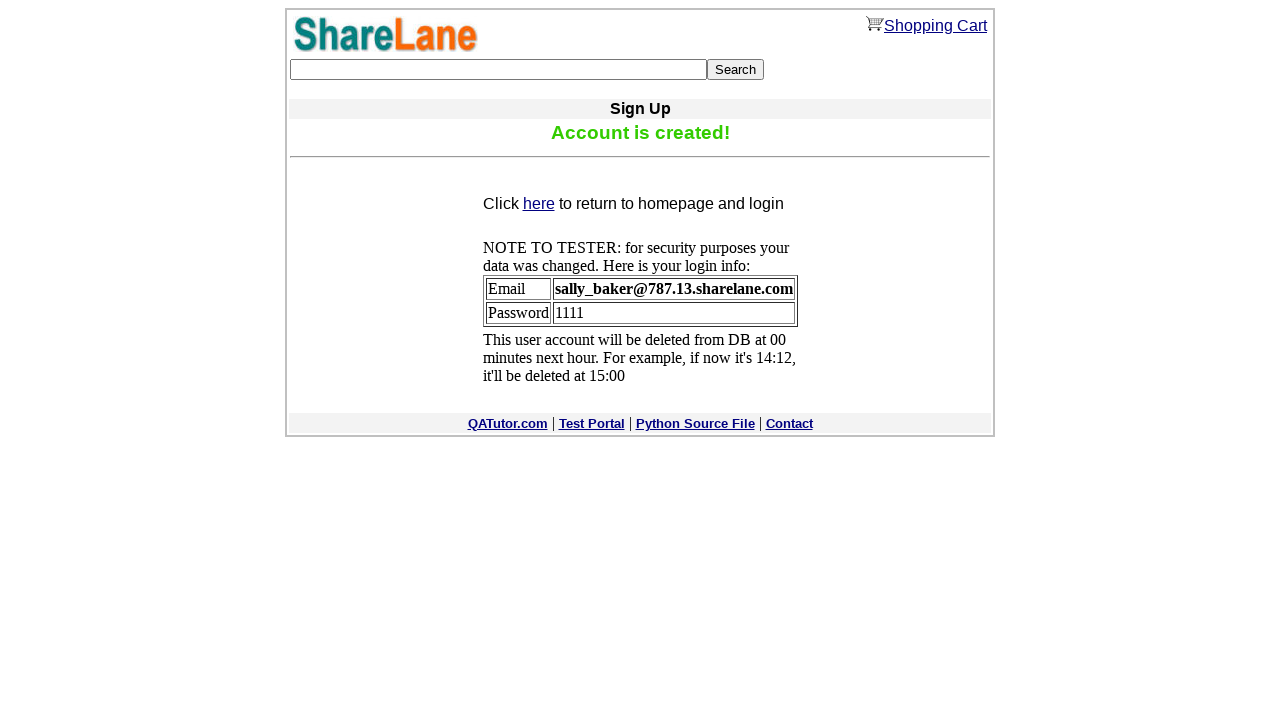

Confirmation message appeared after successful registration
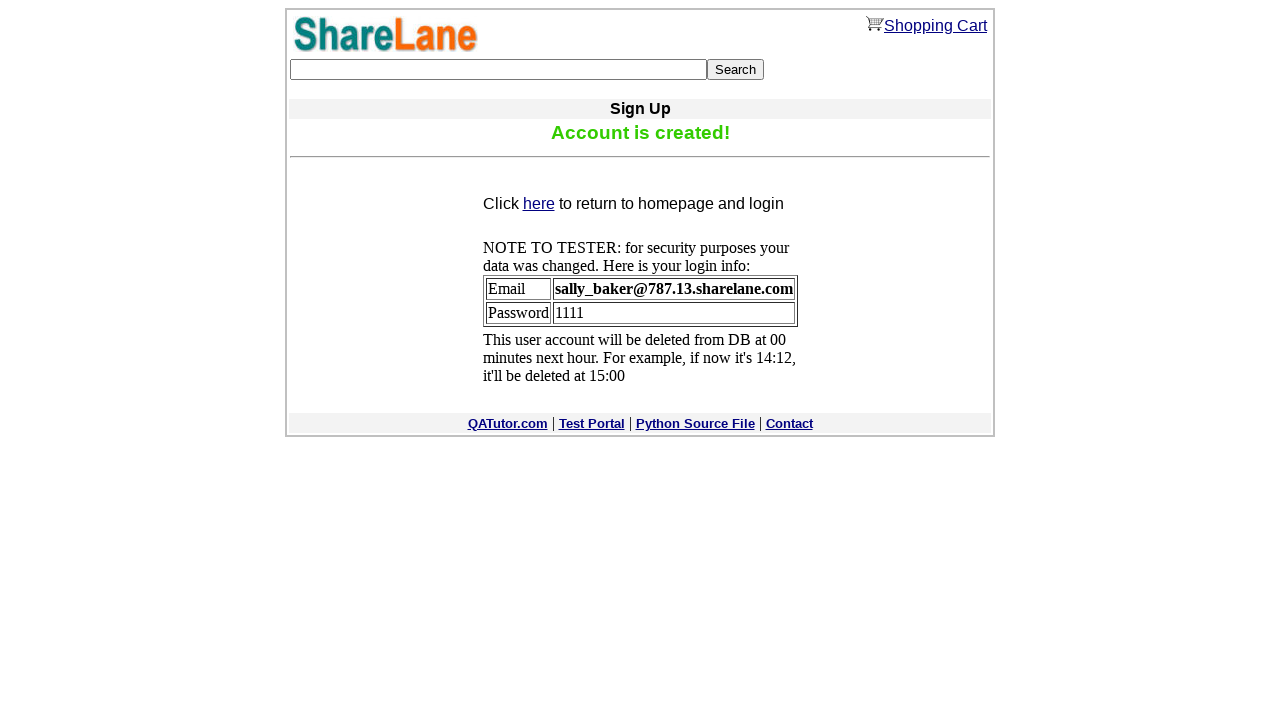

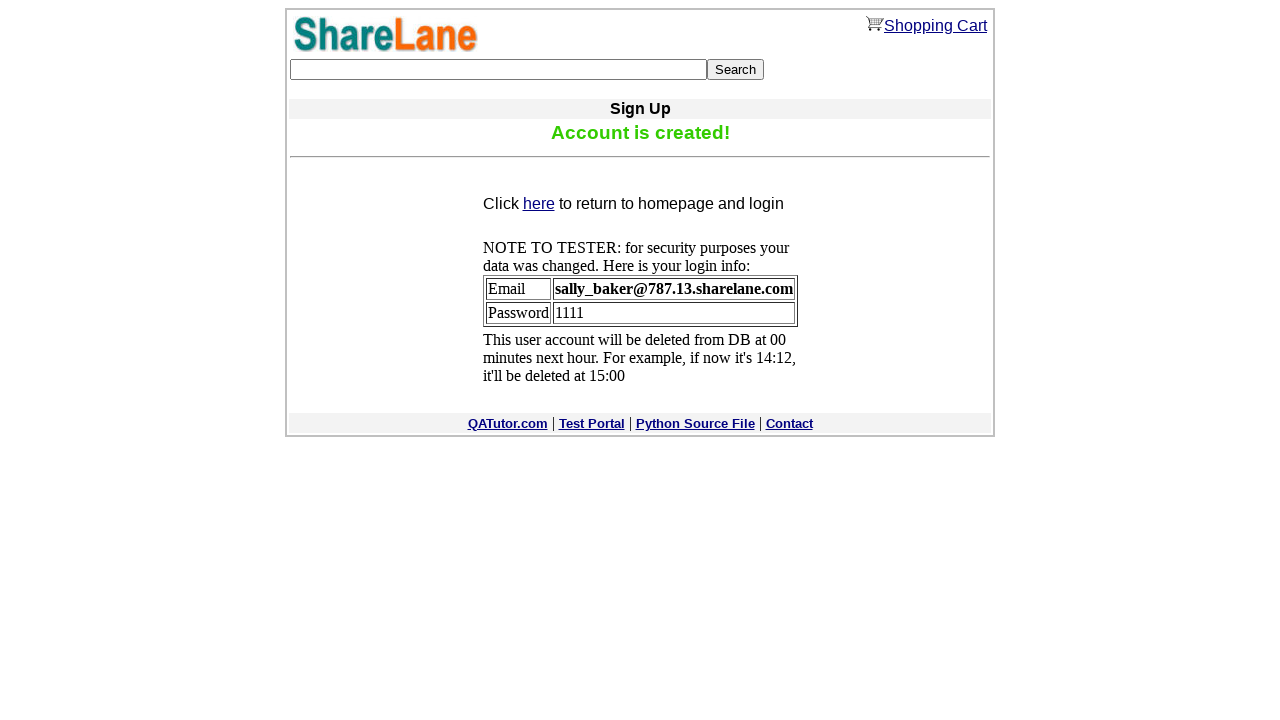